Tests that clicking Clear completed removes all completed items from the list

Starting URL: https://demo.playwright.dev/todomvc

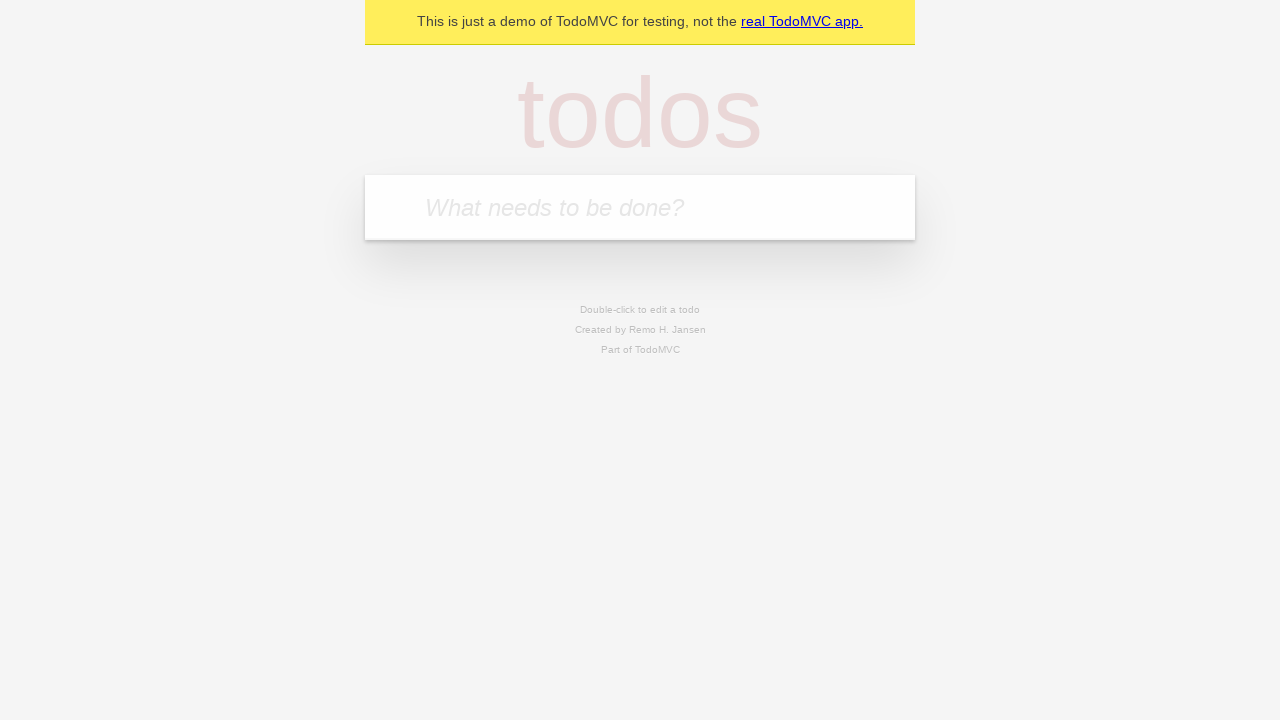

Filled first todo input with 'buy some cheese' on internal:attr=[placeholder="What needs to be done?"i]
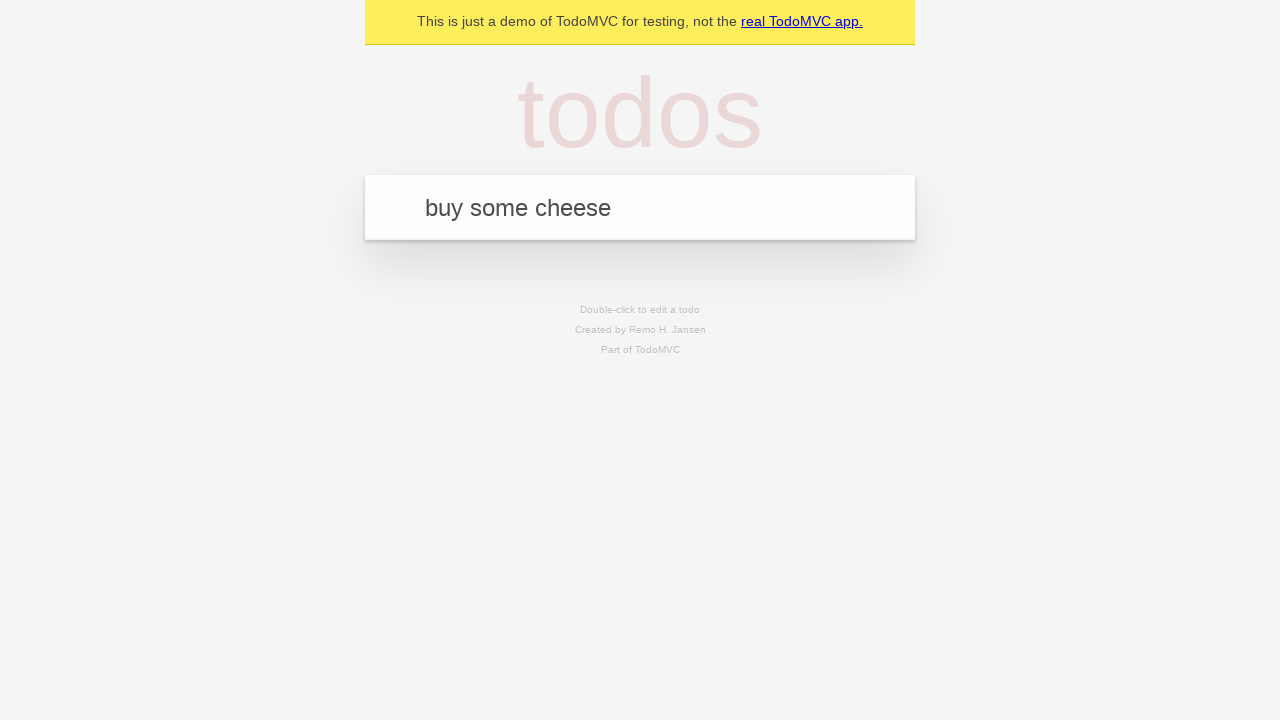

Pressed Enter to add first todo on internal:attr=[placeholder="What needs to be done?"i]
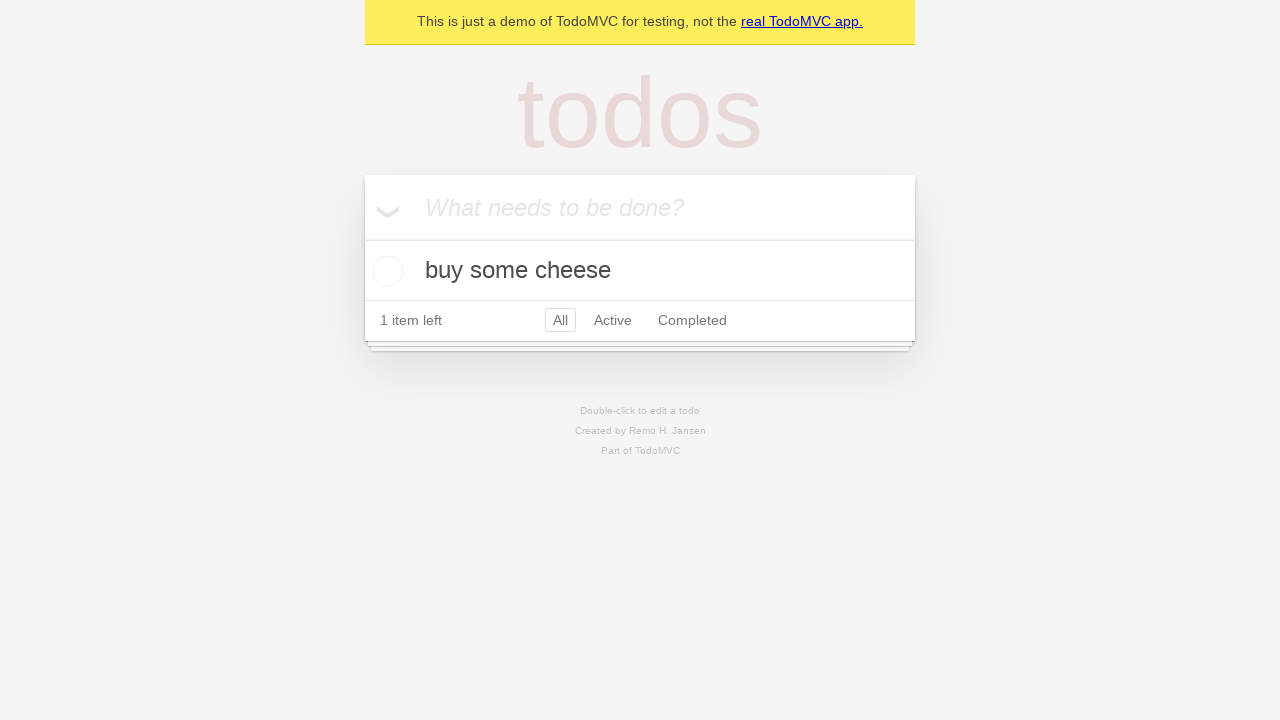

Filled second todo input with 'feed the cat' on internal:attr=[placeholder="What needs to be done?"i]
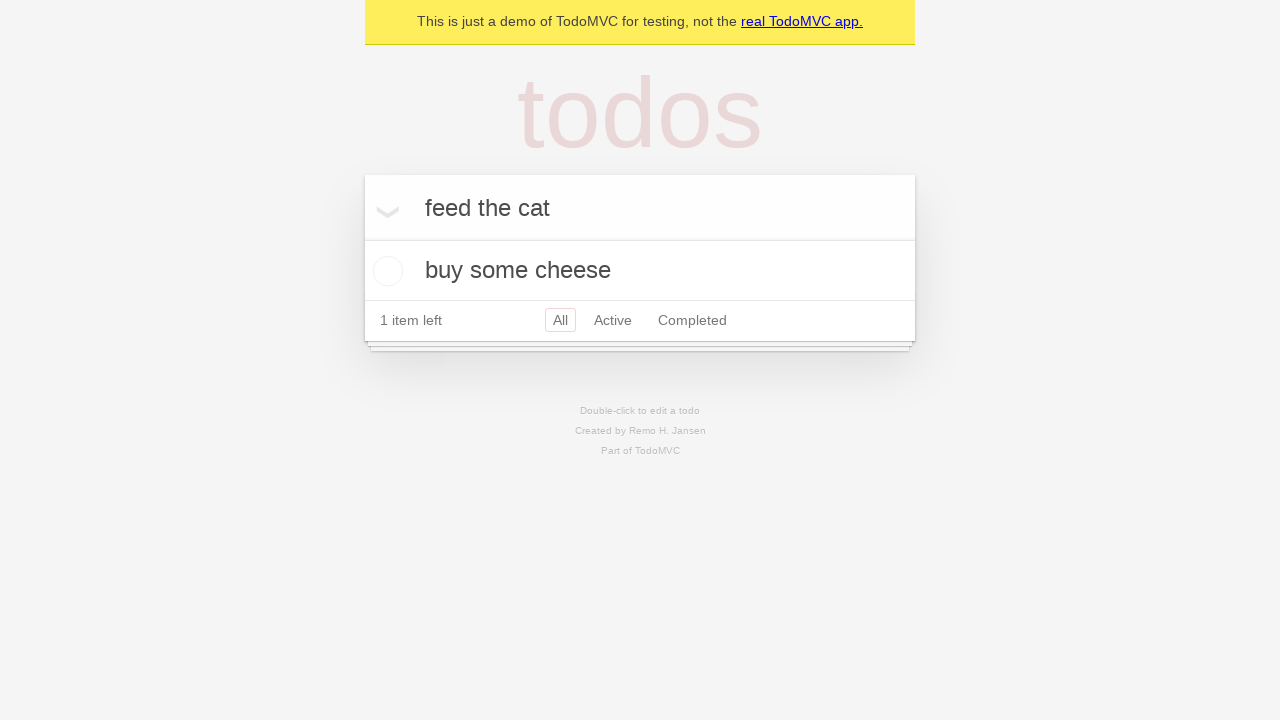

Pressed Enter to add second todo on internal:attr=[placeholder="What needs to be done?"i]
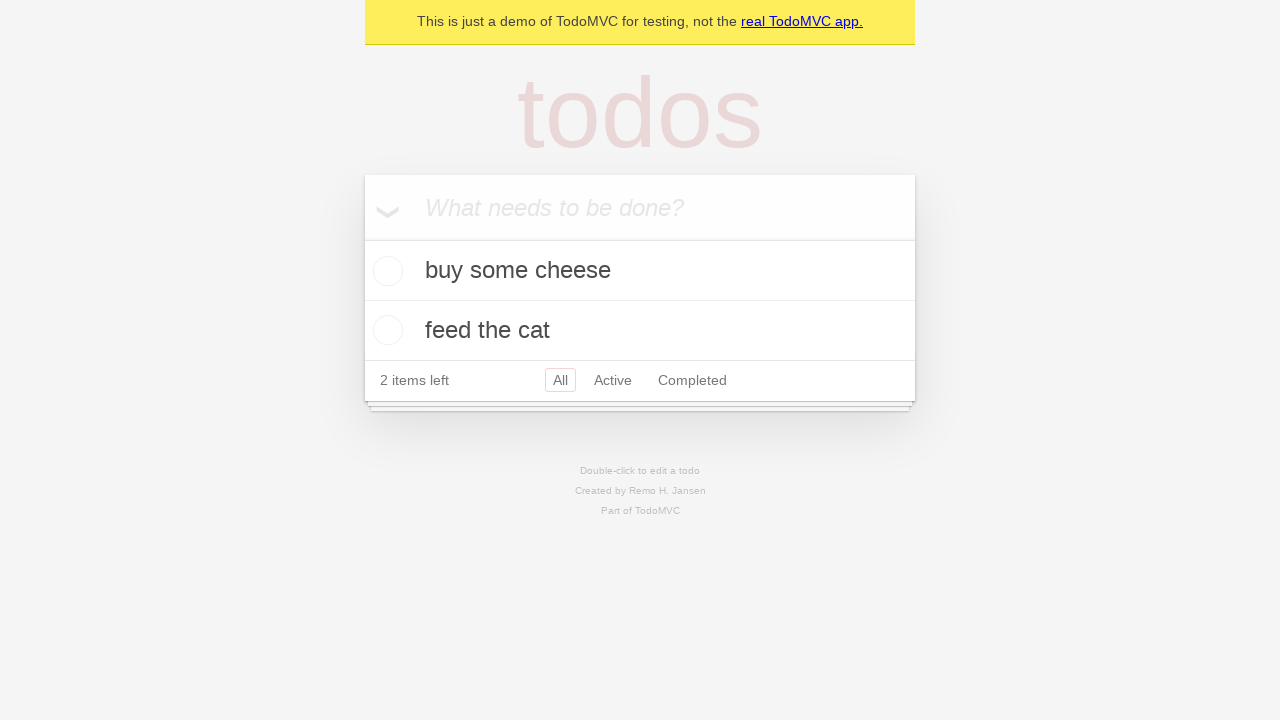

Filled third todo input with 'book a doctors appointment' on internal:attr=[placeholder="What needs to be done?"i]
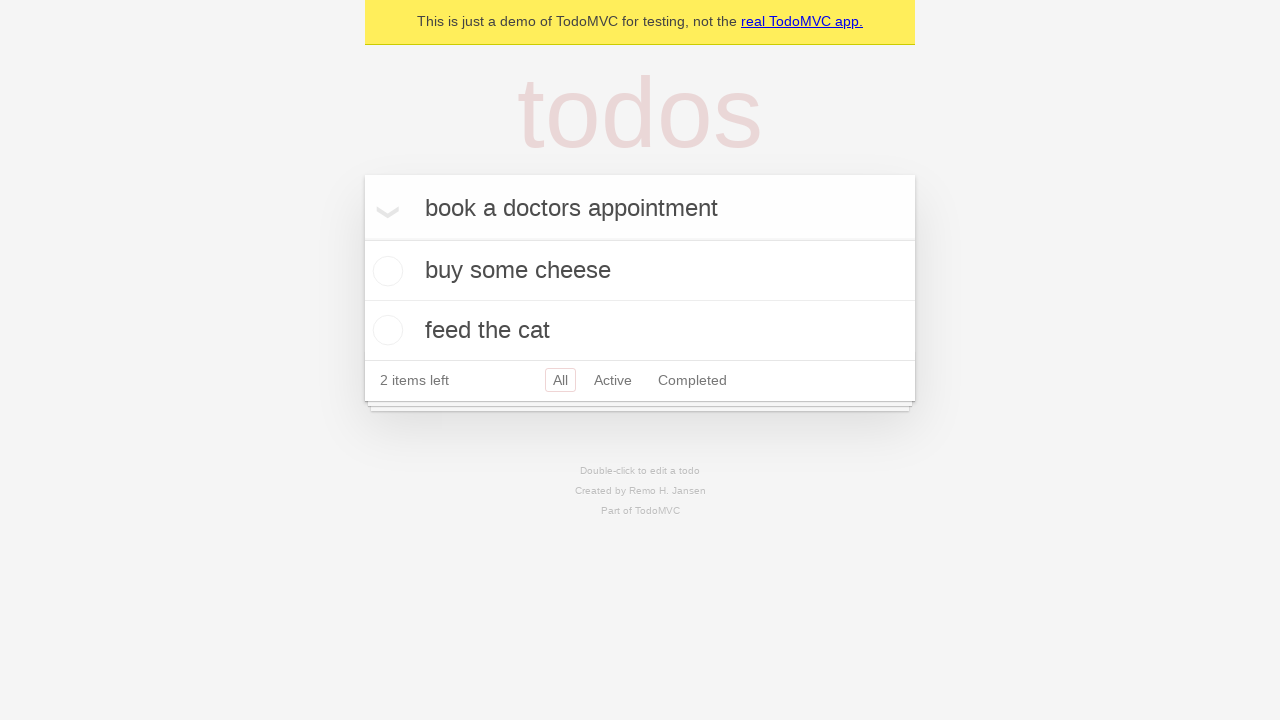

Pressed Enter to add third todo on internal:attr=[placeholder="What needs to be done?"i]
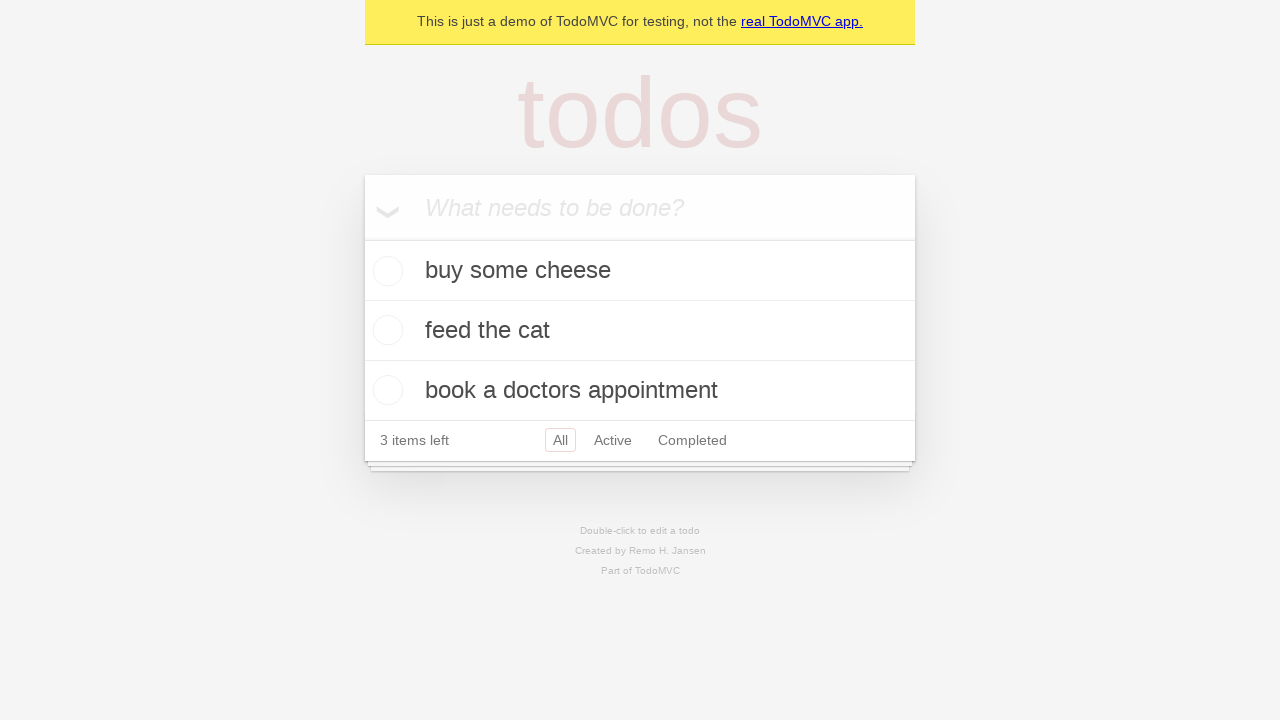

Checked the second todo item checkbox at (385, 330) on internal:testid=[data-testid="todo-item"s] >> nth=1 >> internal:role=checkbox
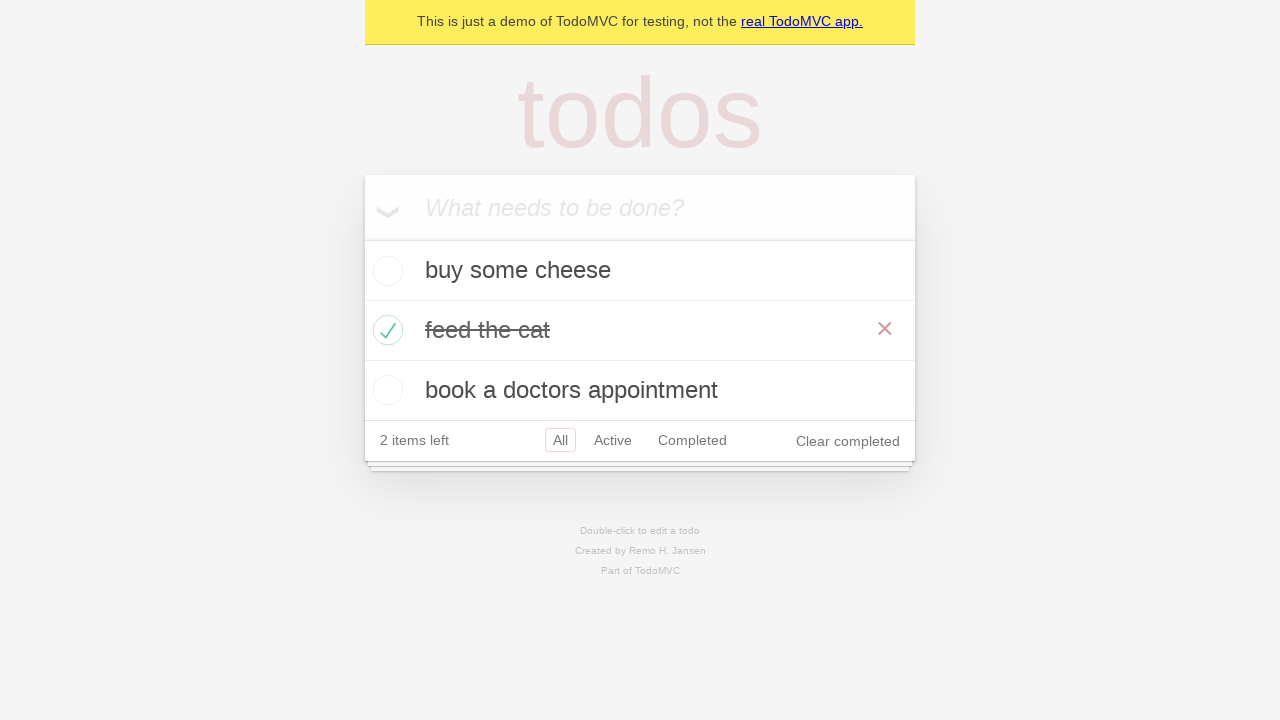

Clicked Clear completed button to remove completed items at (848, 441) on internal:role=button[name="Clear completed"i]
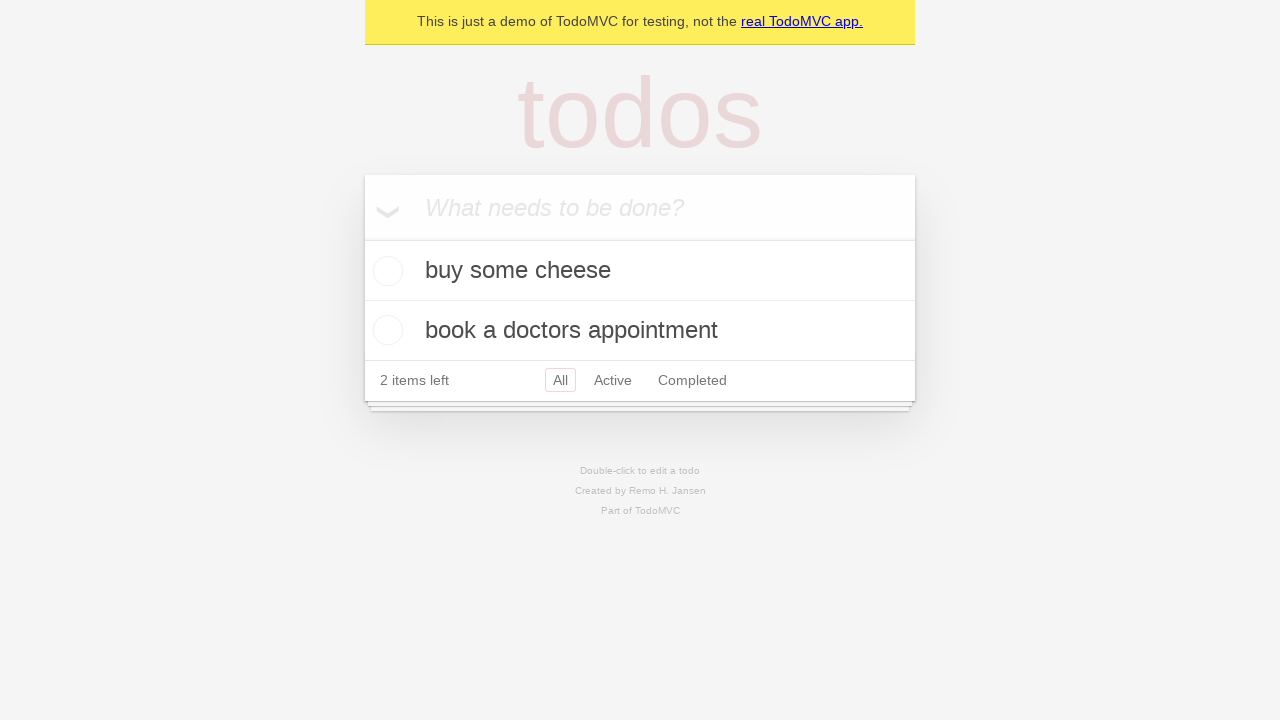

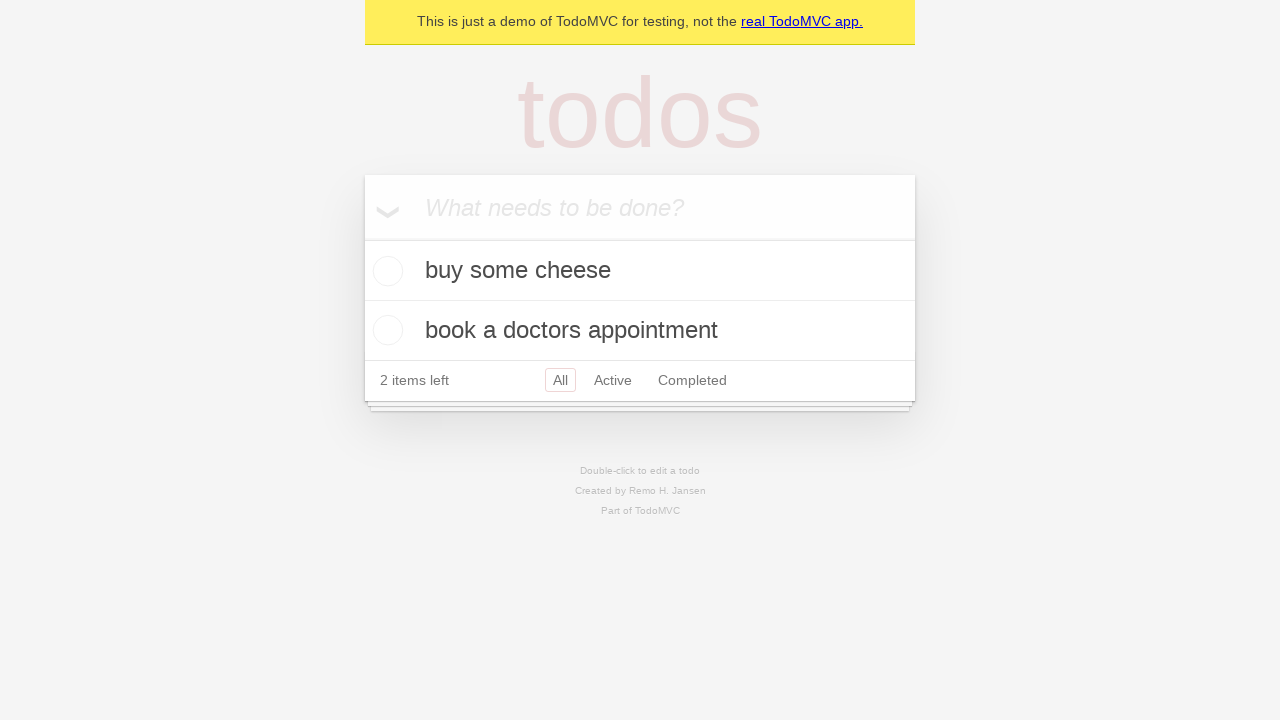